Tests an e-commerce flow from landing page to checkout by searching for products, adding Cashews to cart, and proceeding through checkout to place an order.

Starting URL: https://rahulshettyacademy.com/seleniumPractise/#/

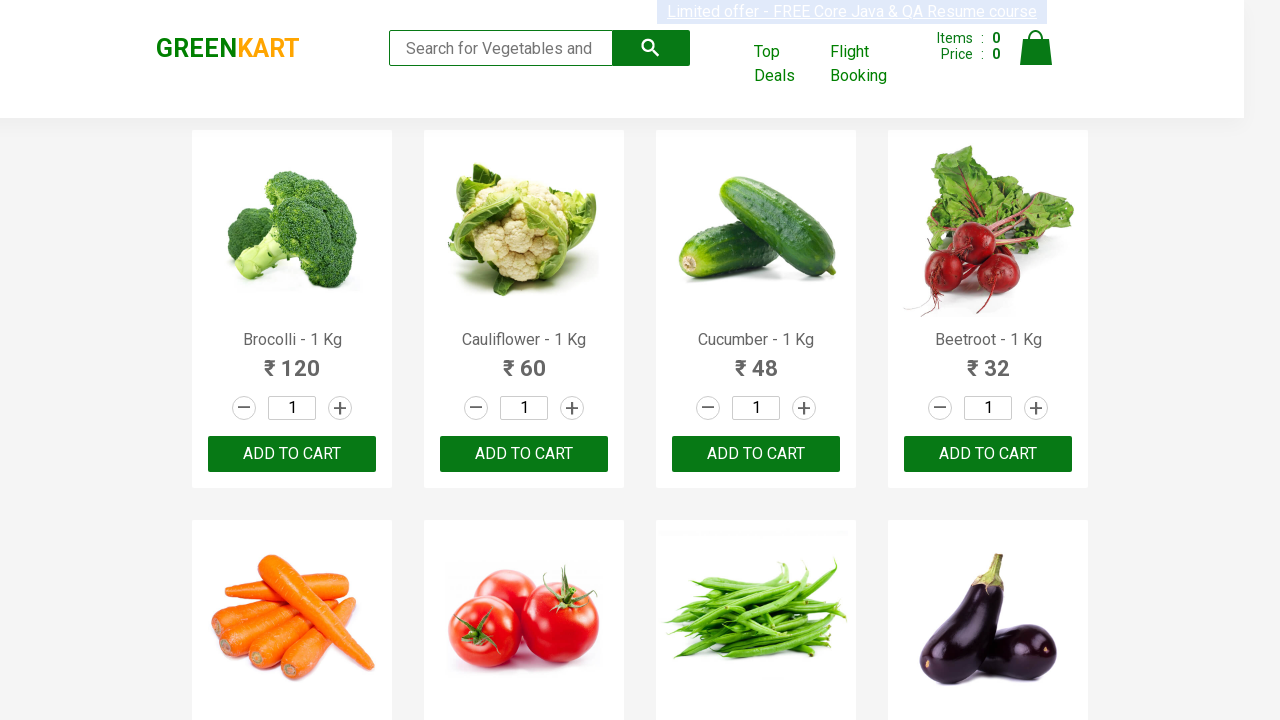

Filled search field with 'ca' to find products on .search-keyword
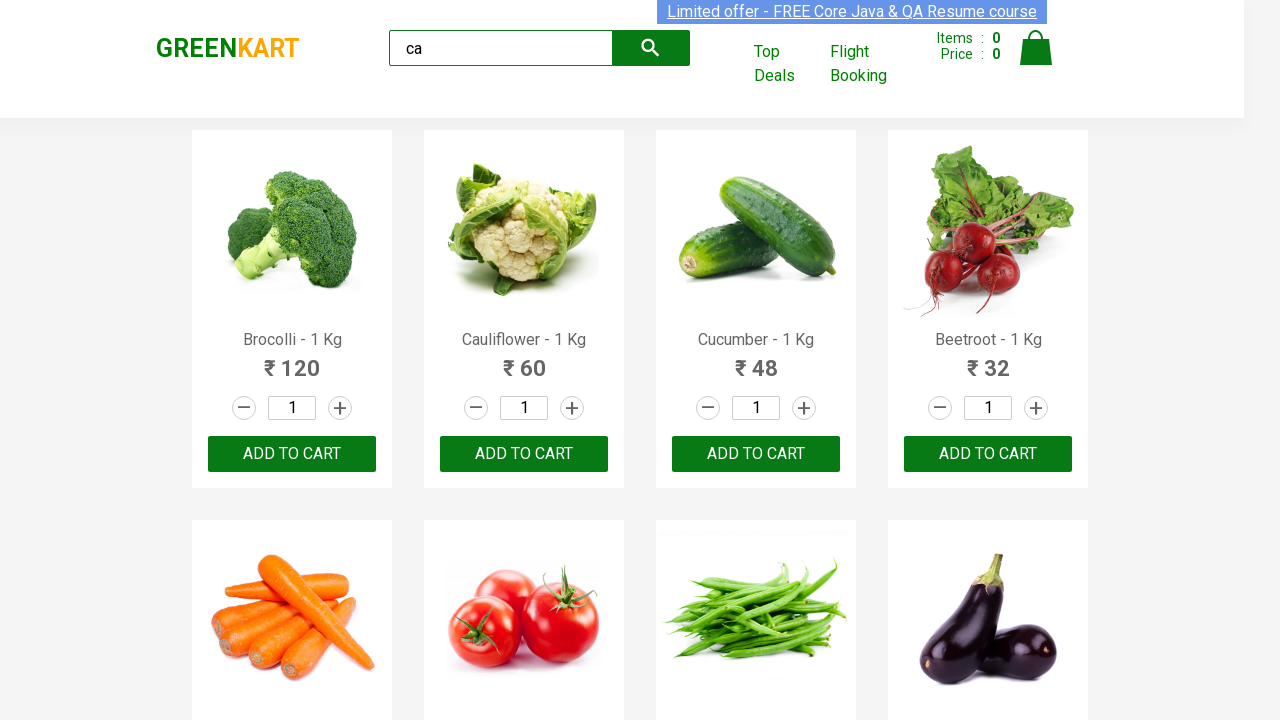

Waited for search results to load
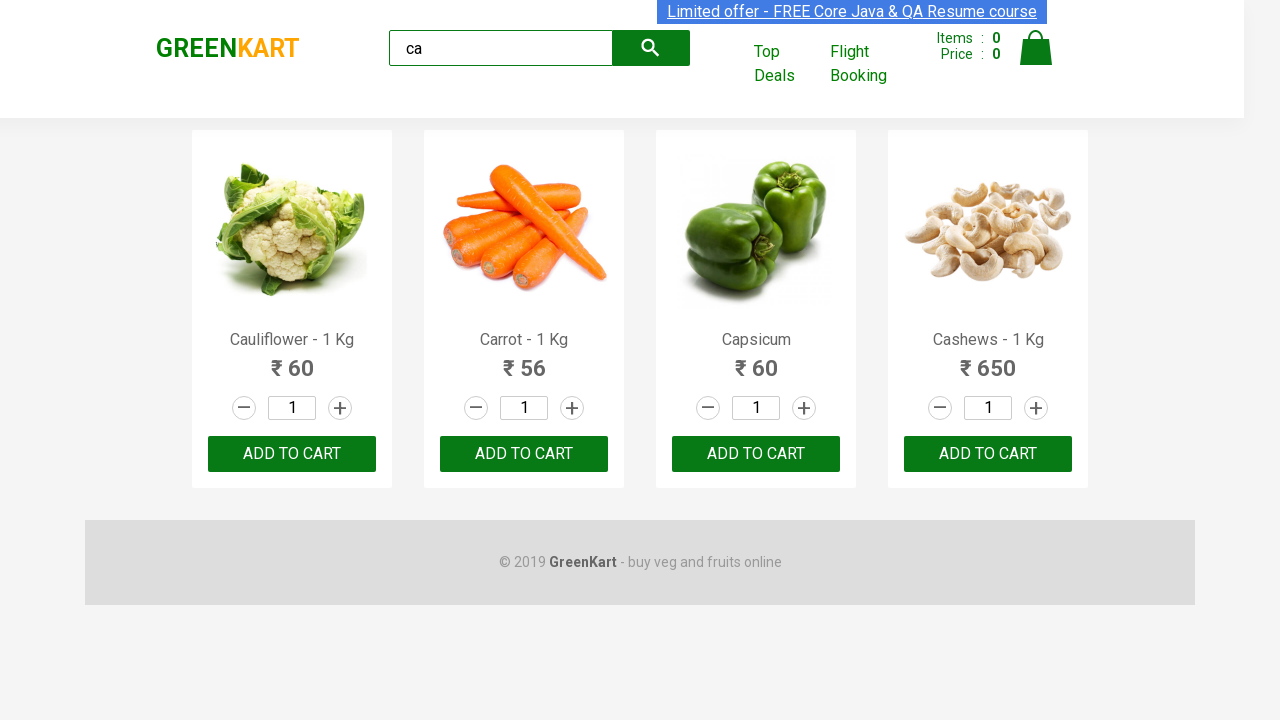

Located all product elements on the page
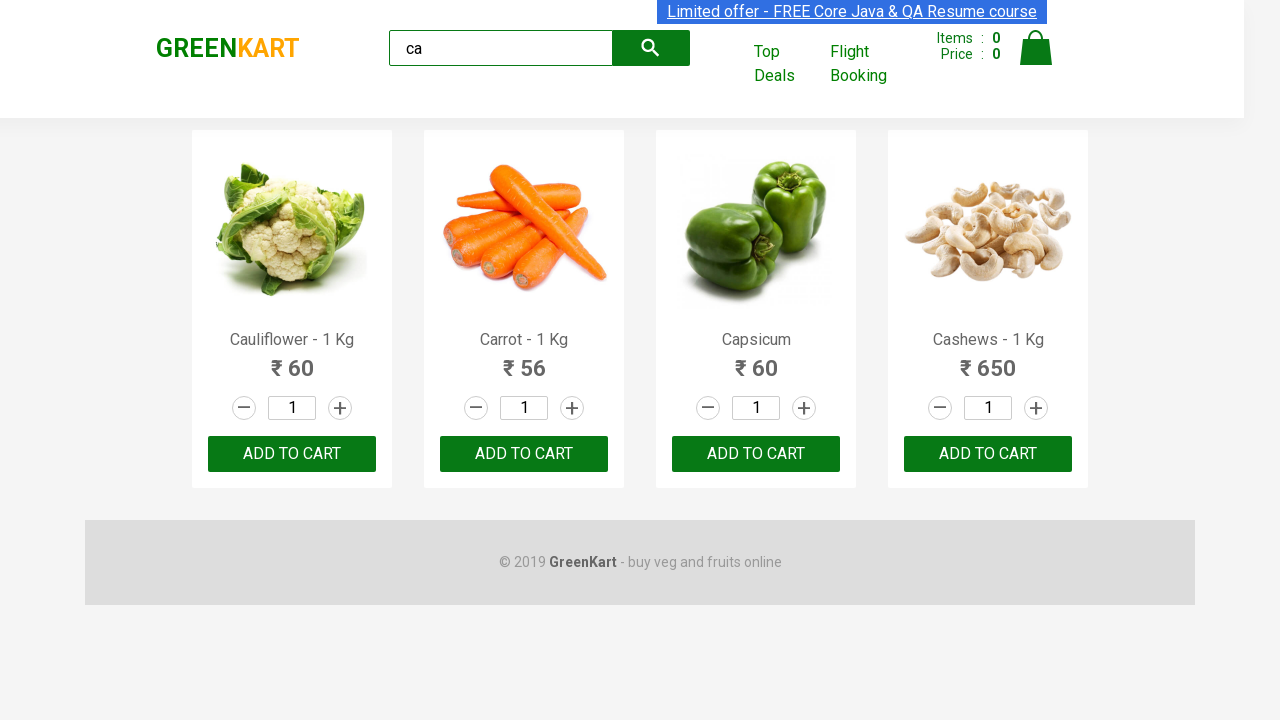

Found Cashews product and clicked Add to Cart button at (988, 454) on .products .product >> nth=3 >> button
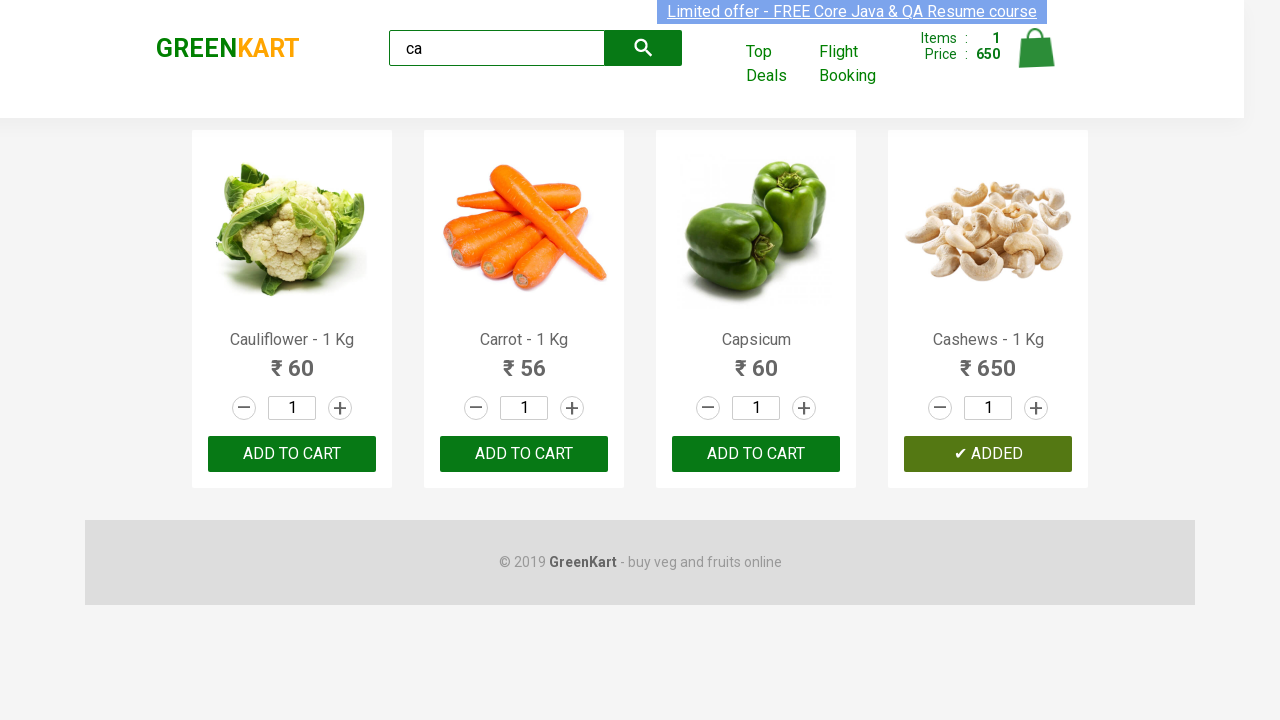

Clicked cart icon to view cart at (1036, 48) on .cart-icon > img
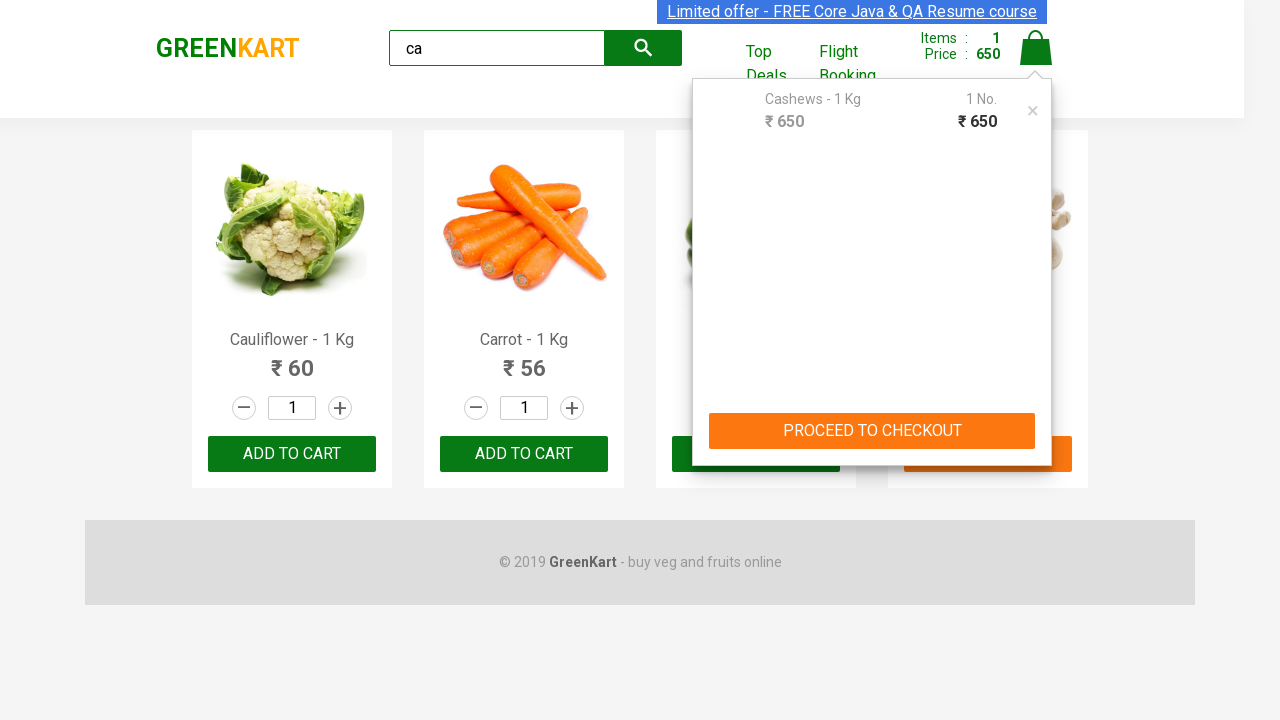

Clicked PROCEED TO CHECKOUT button at (872, 431) on text=PROCEED TO CHECKOUT
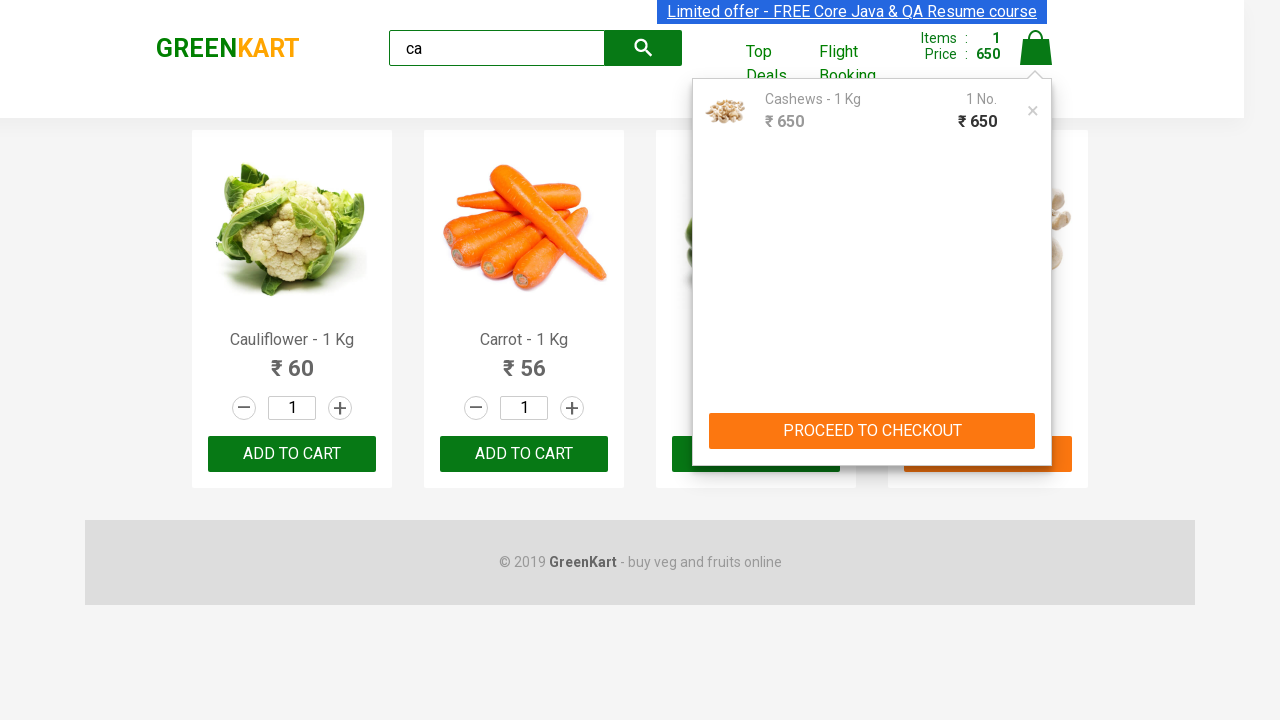

Clicked Place Order button to complete purchase at (1036, 420) on text=Place Order
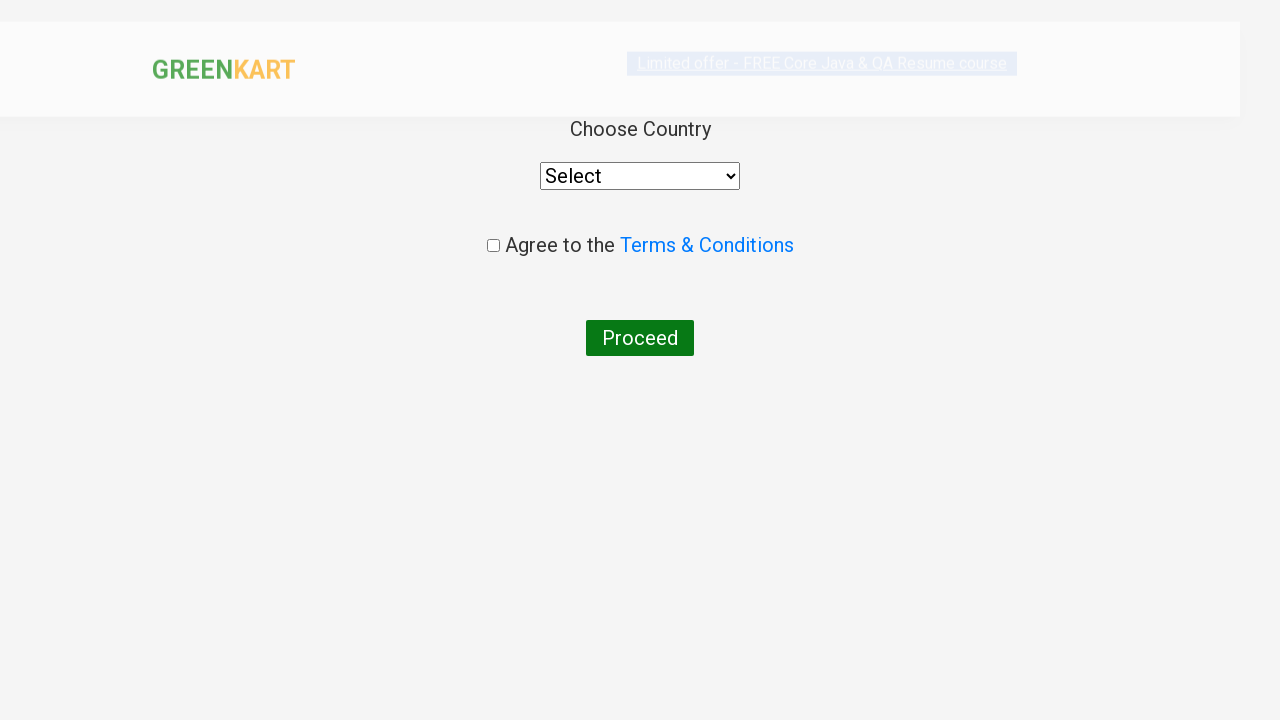

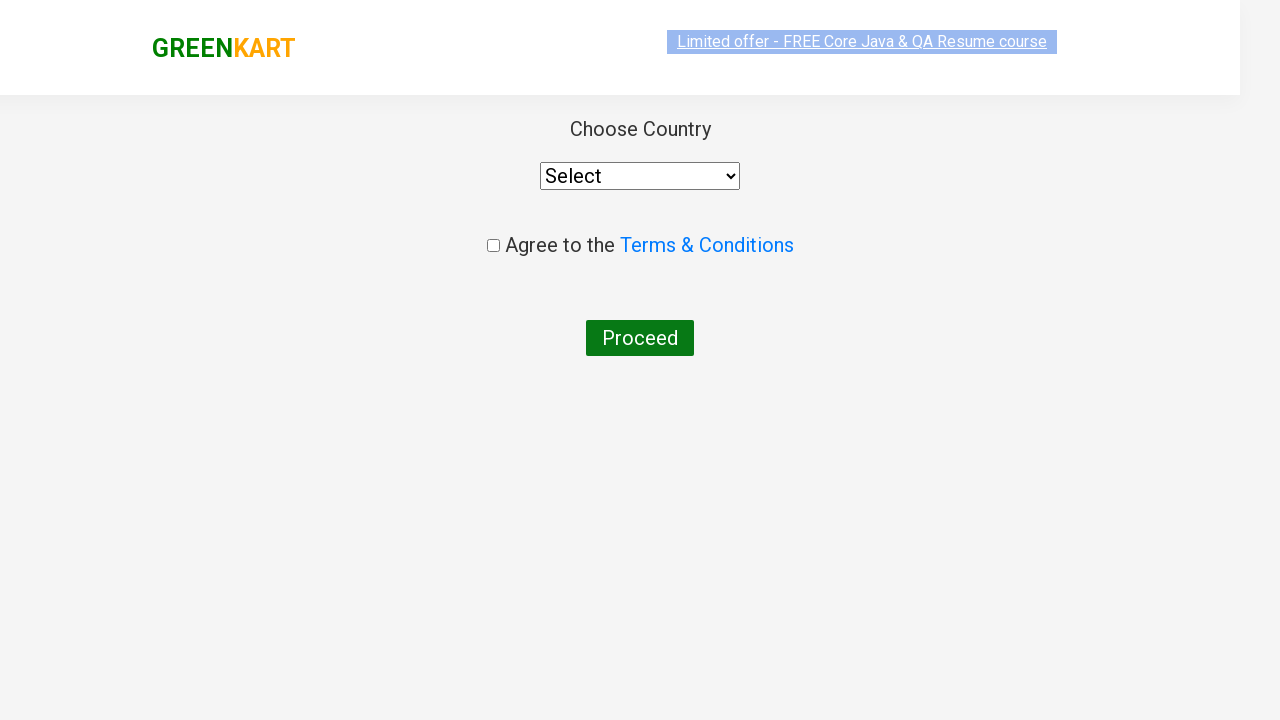